Verifies that the homepage title/logo displays correctly by checking for the "STORE" text on the demoblaze homepage.

Starting URL: https://www.demoblaze.com/

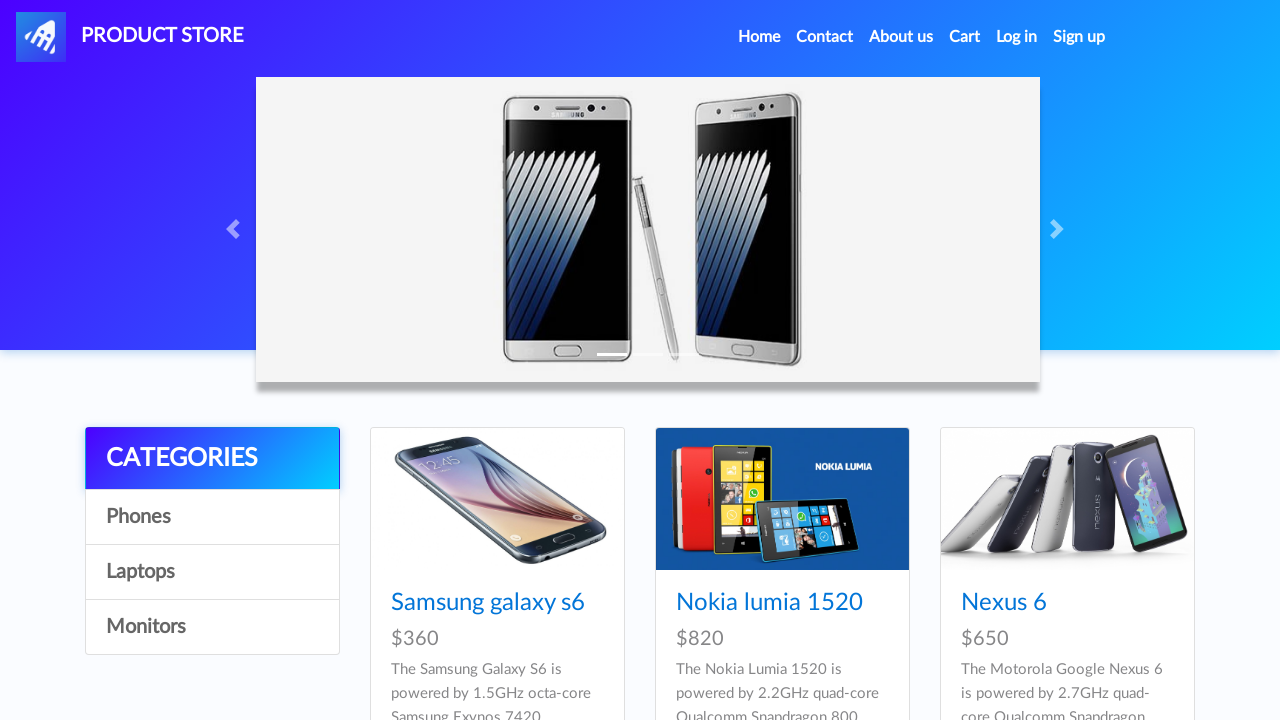

Waited for homepage navigation bar (#nava) to load
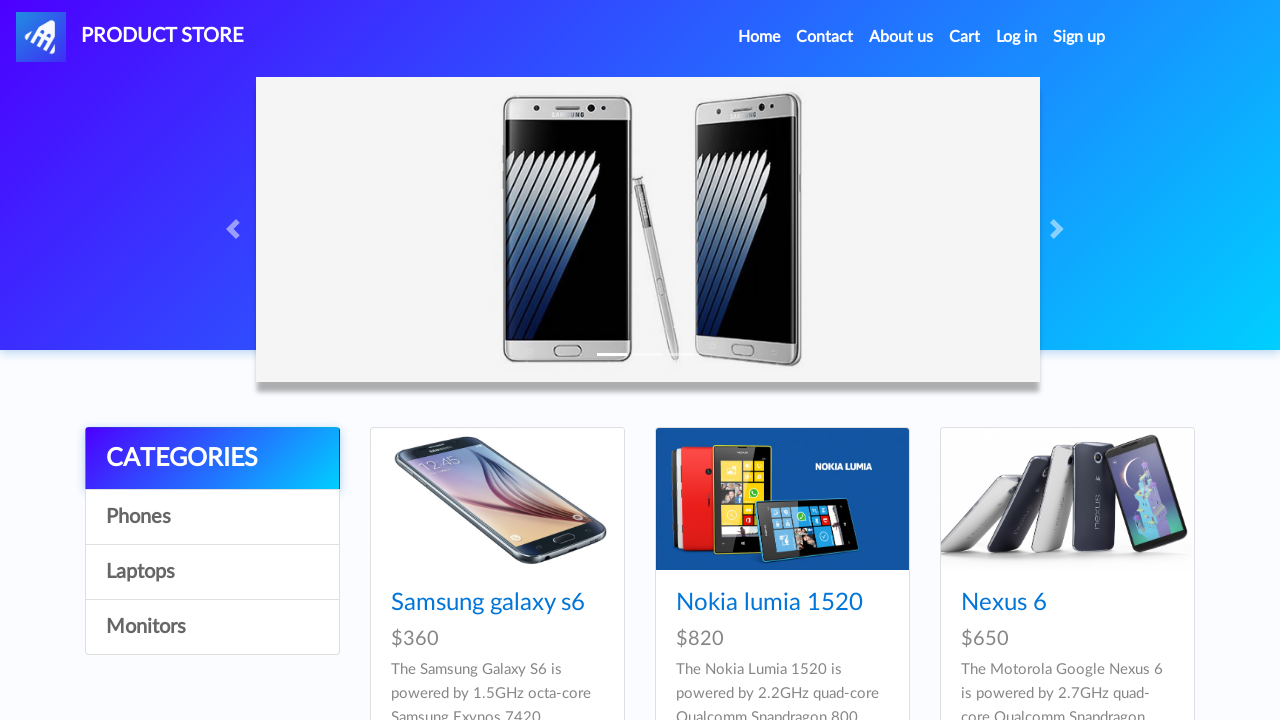

Located the navigation bar element
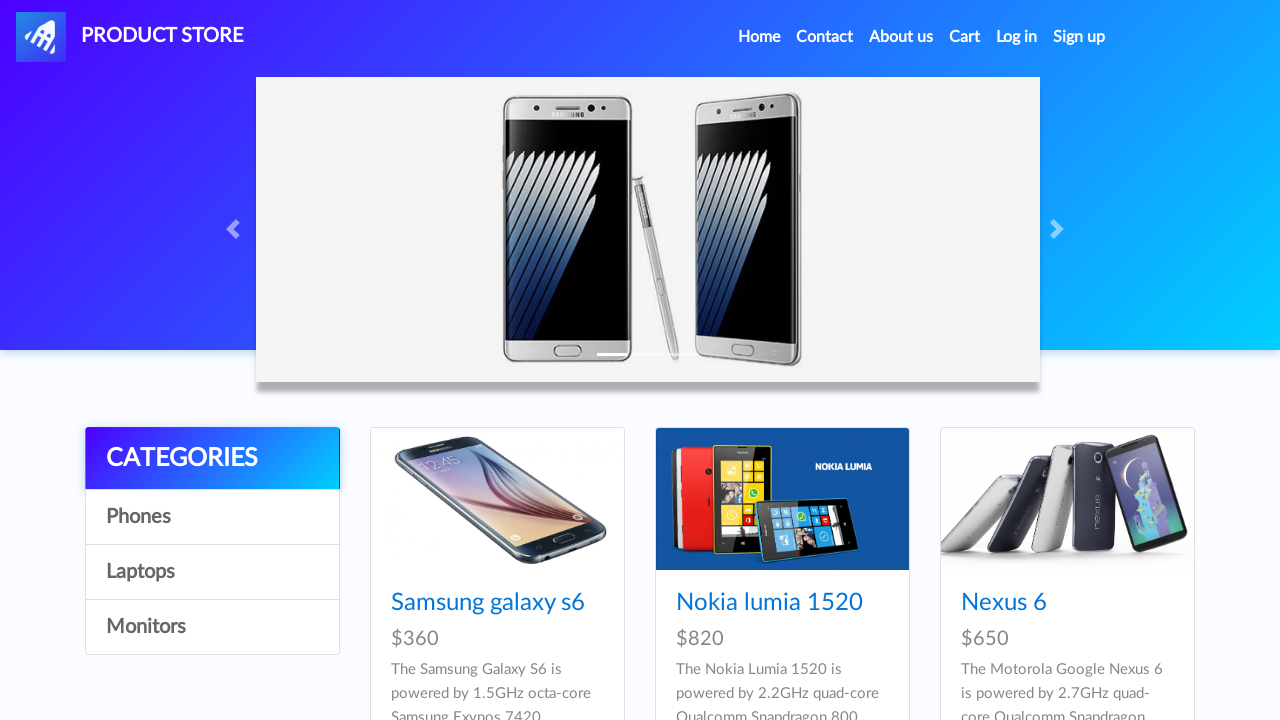

Verified that 'STORE' text is present in the homepage logo/title
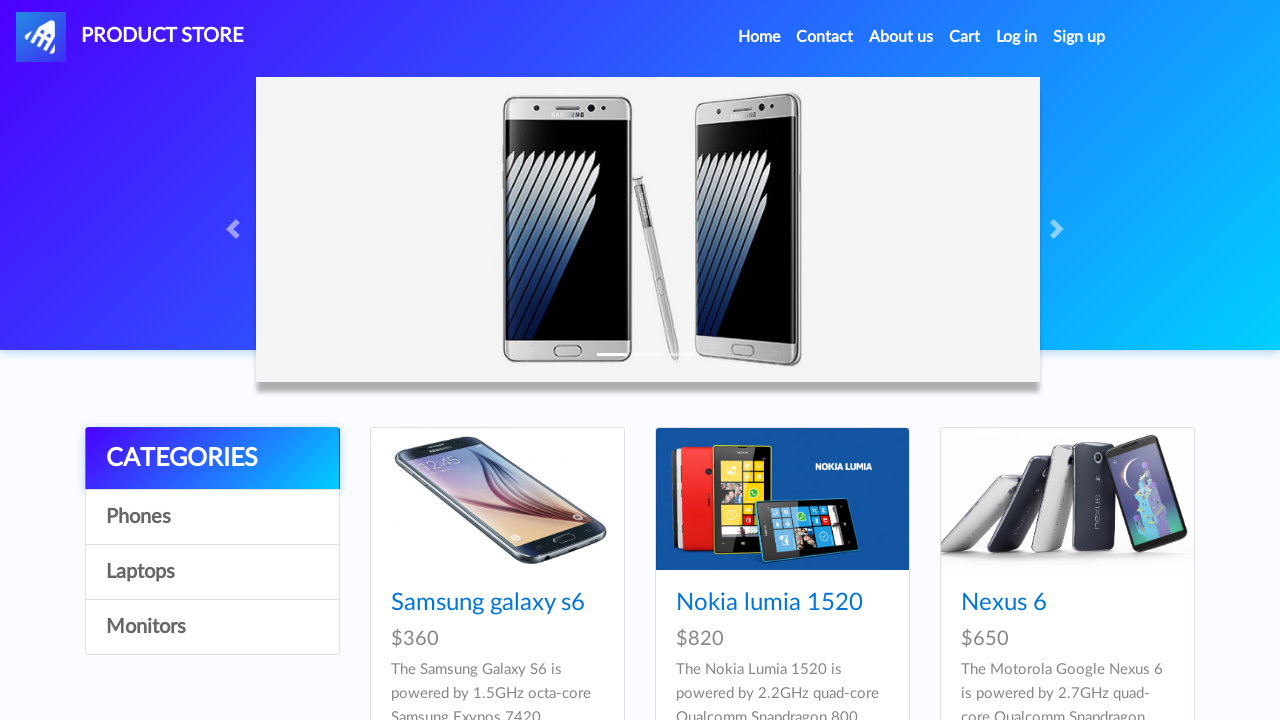

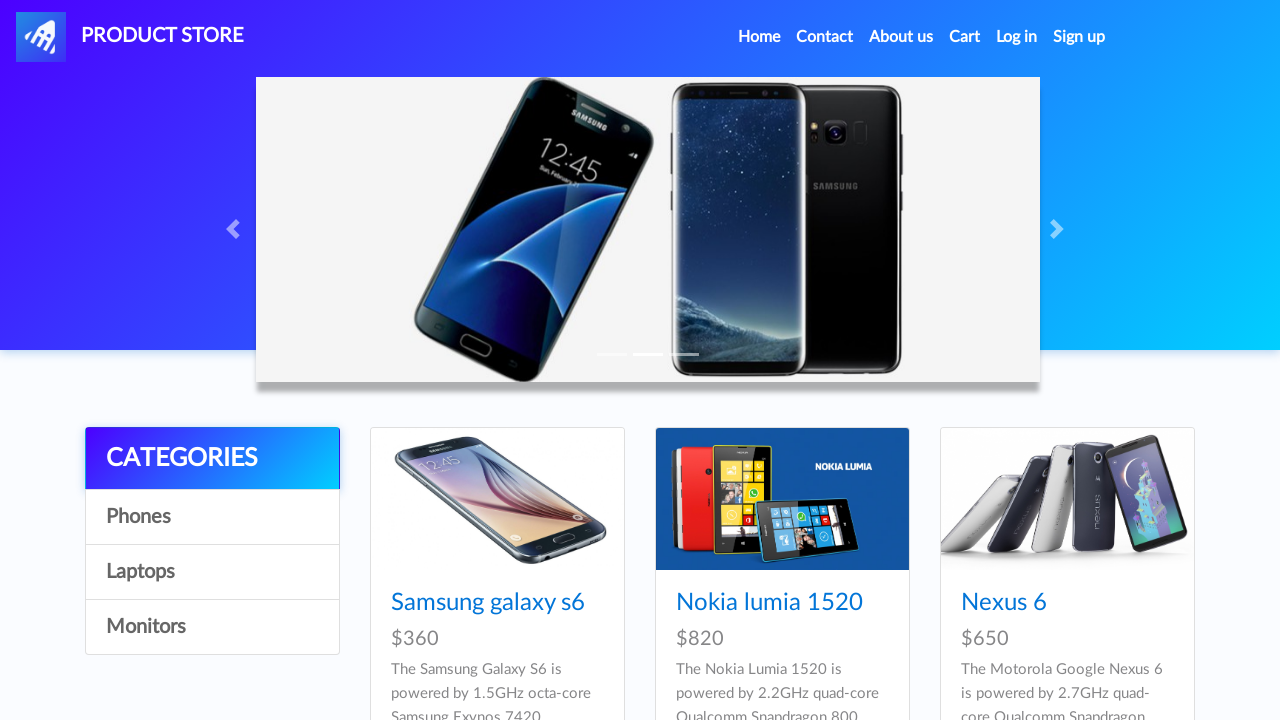